Tests adding a todo item with Japanese characters to verify non-English character support

Starting URL: https://demo.playwright.dev/todomvc/#/

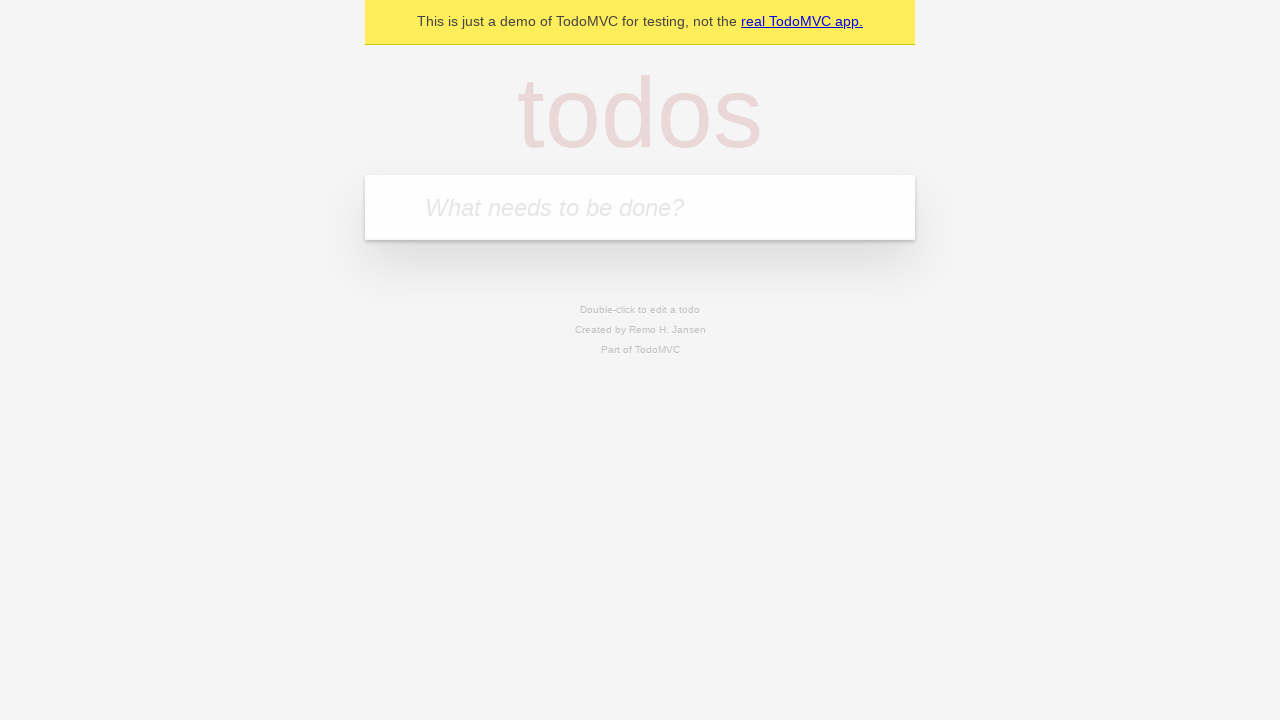

Waited for todo input field to be ready
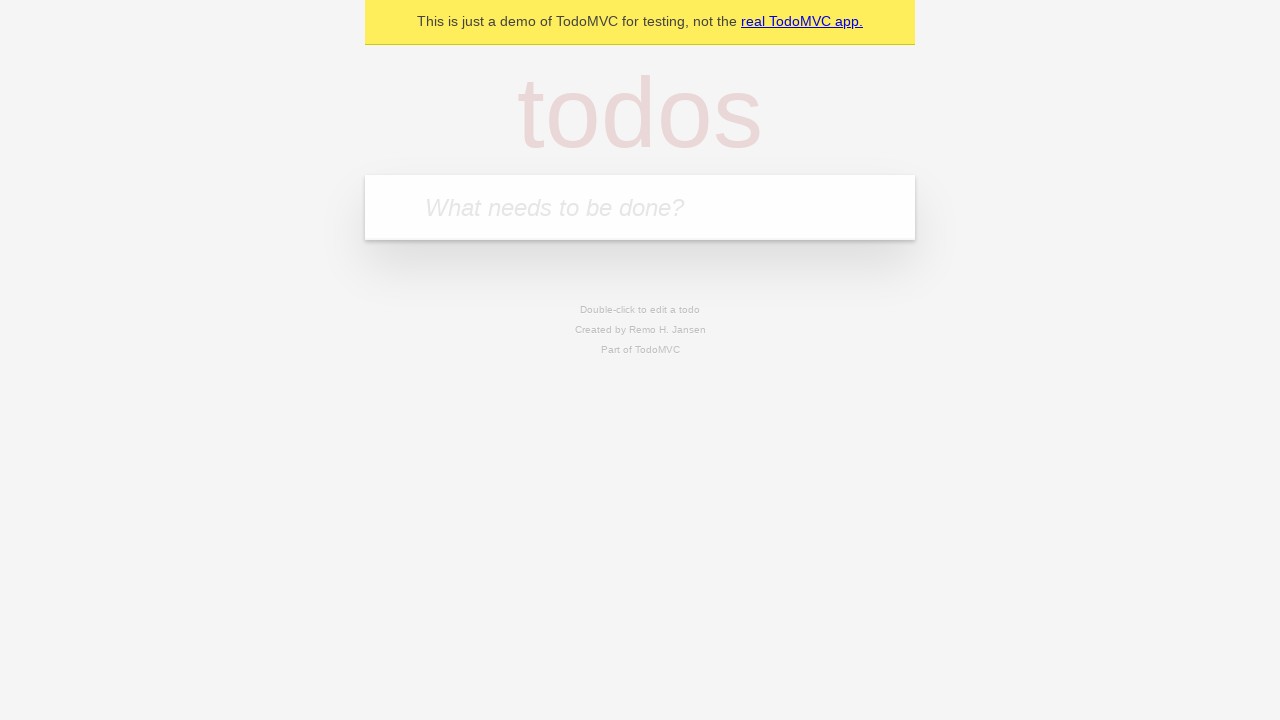

Filled todo input with Japanese text '買い物に行く' on input.new-todo
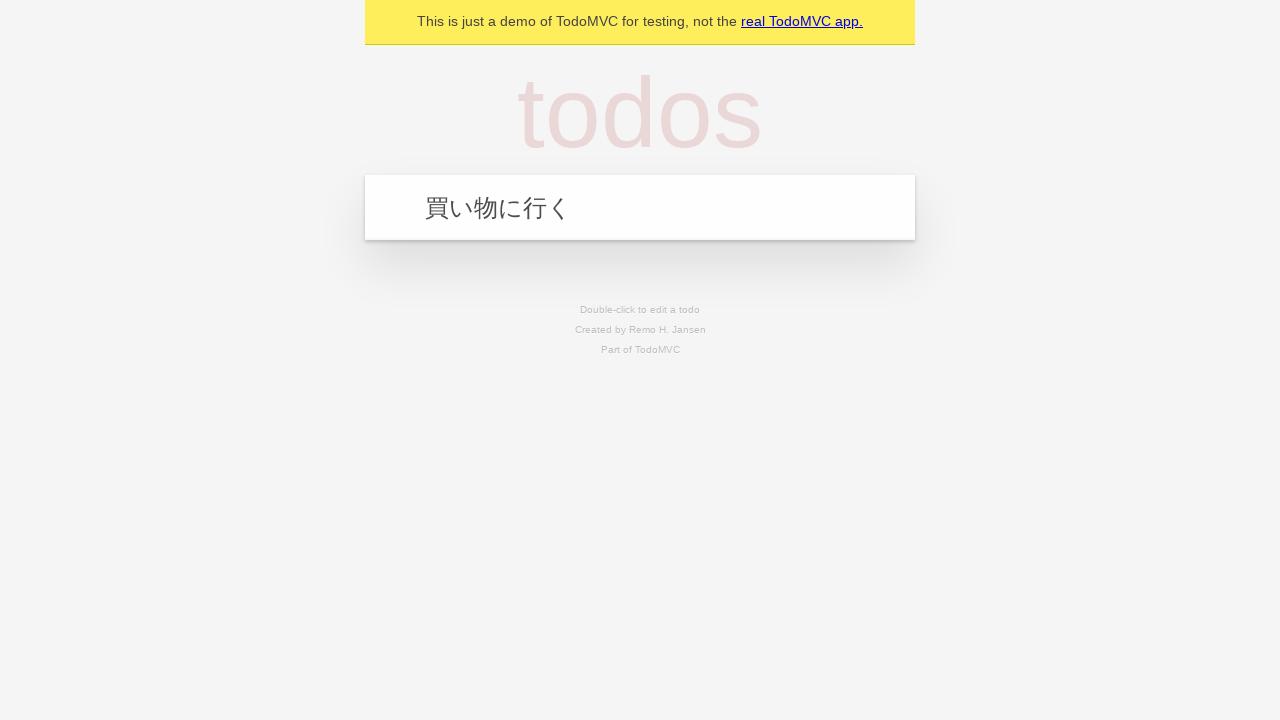

Pressed Enter to add the todo item on input.new-todo
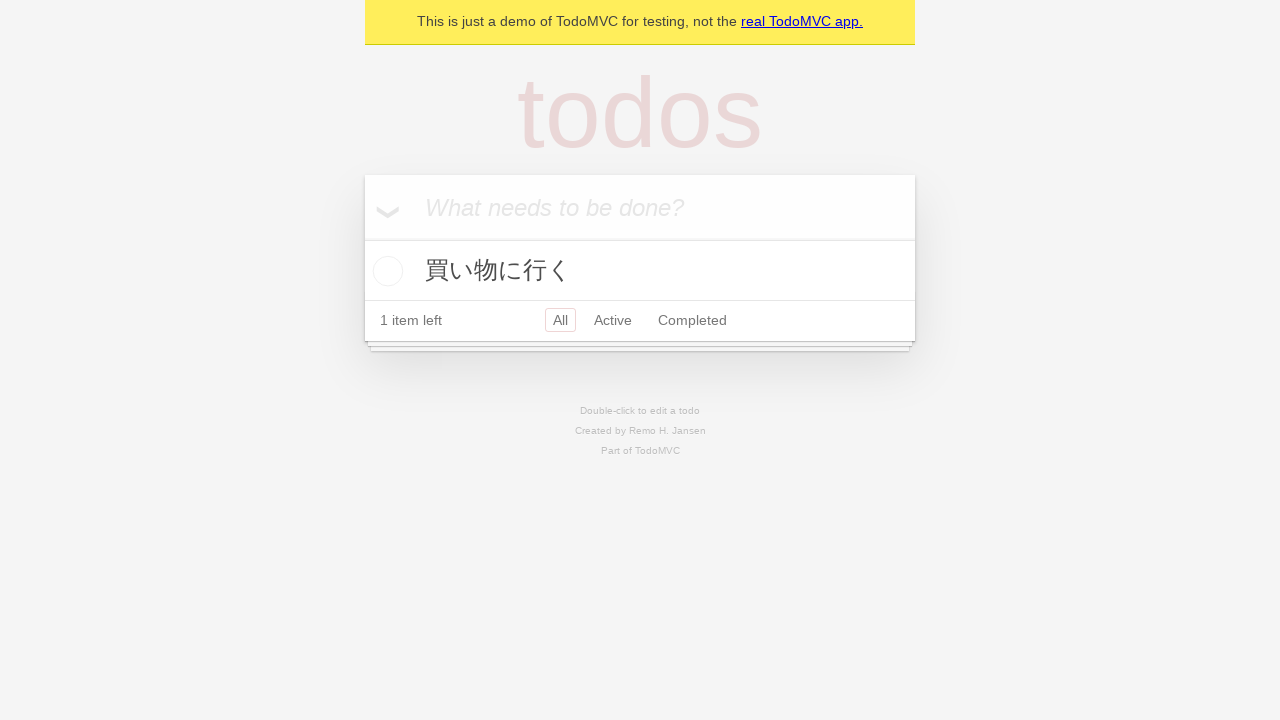

Verified Japanese todo item was added to the list
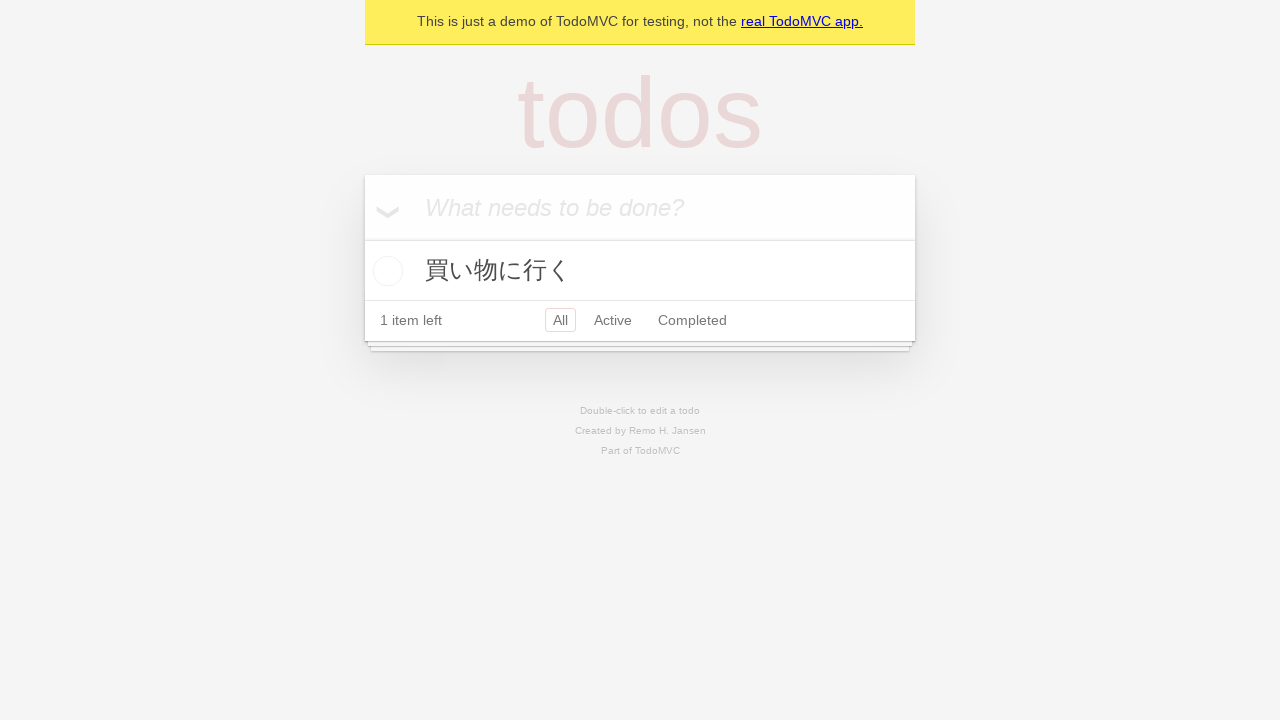

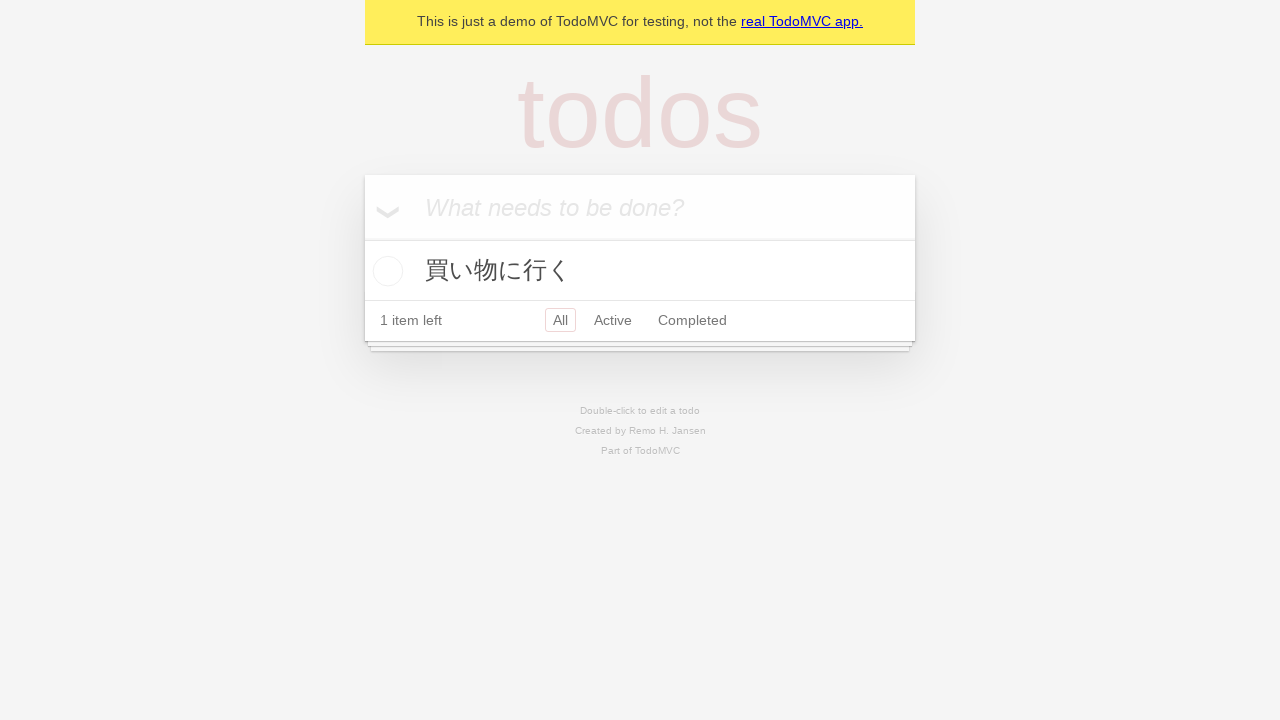